Tests infinite scrolling functionality by continuously scrolling down the page using JavaScript

Starting URL: https://the-internet.herokuapp.com/infinite_scroll

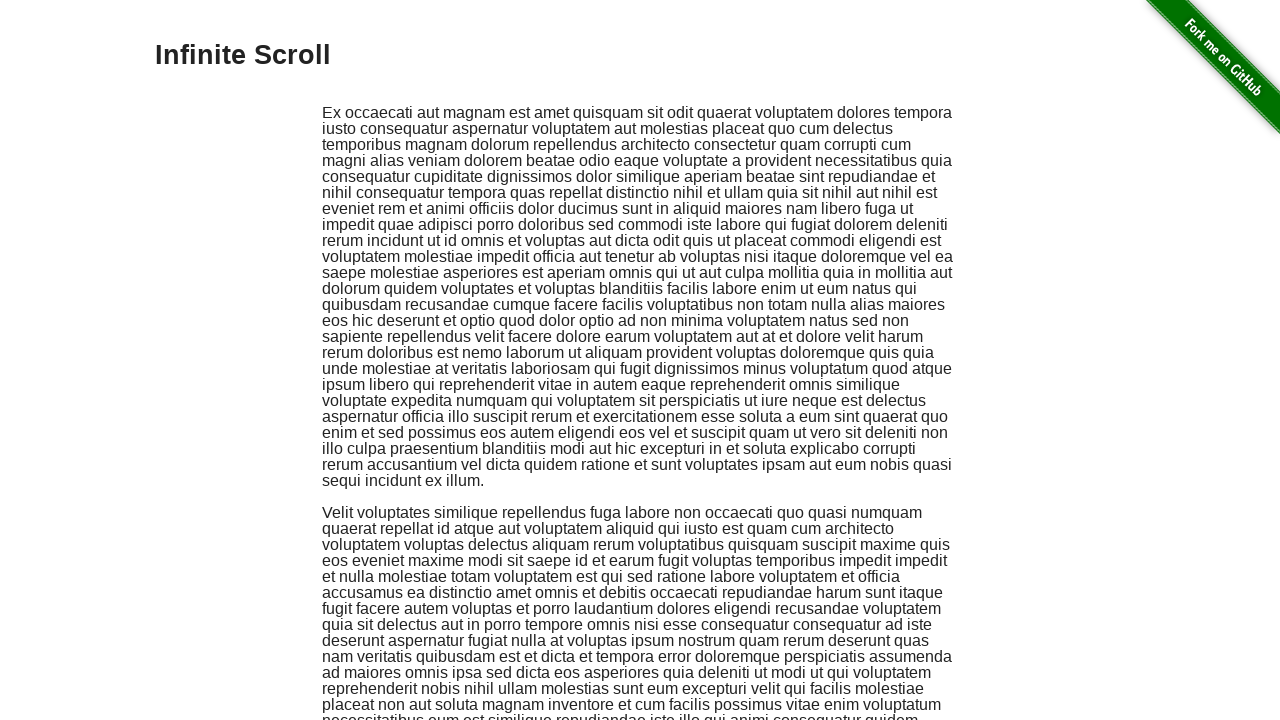

Scrolled to bottom of page (iteration 1/10)
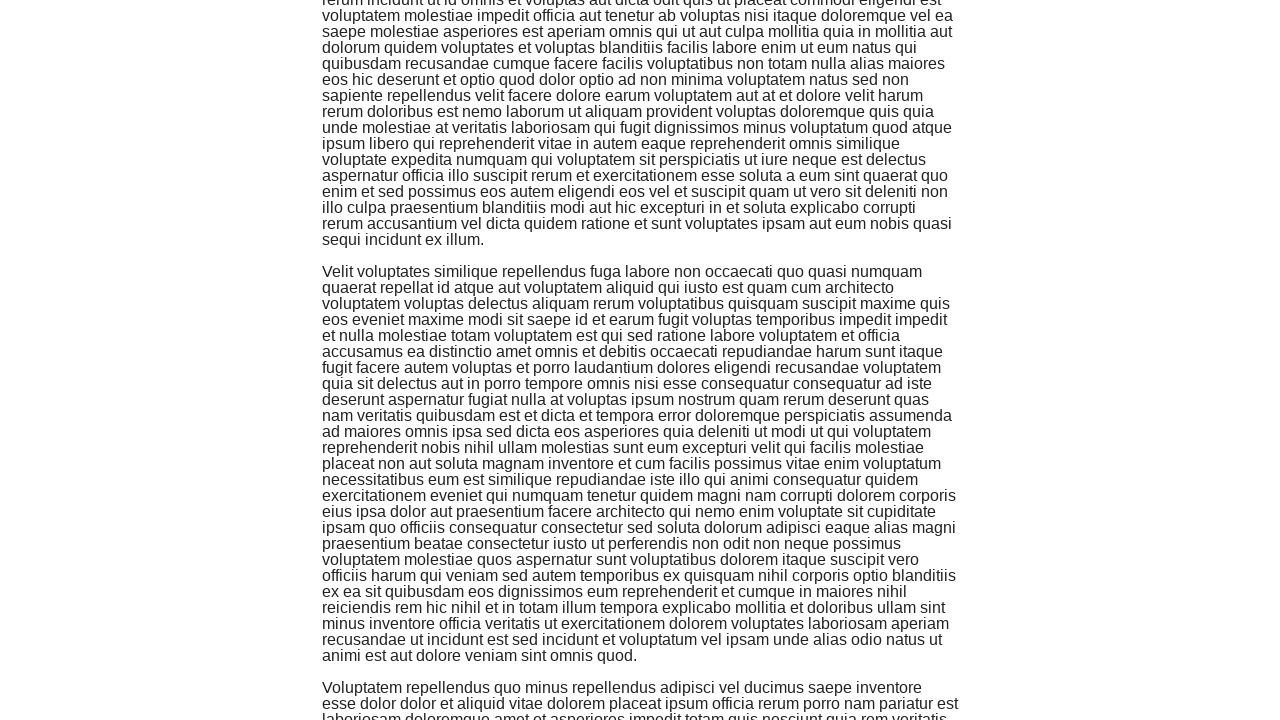

Waited 500ms for new content to load
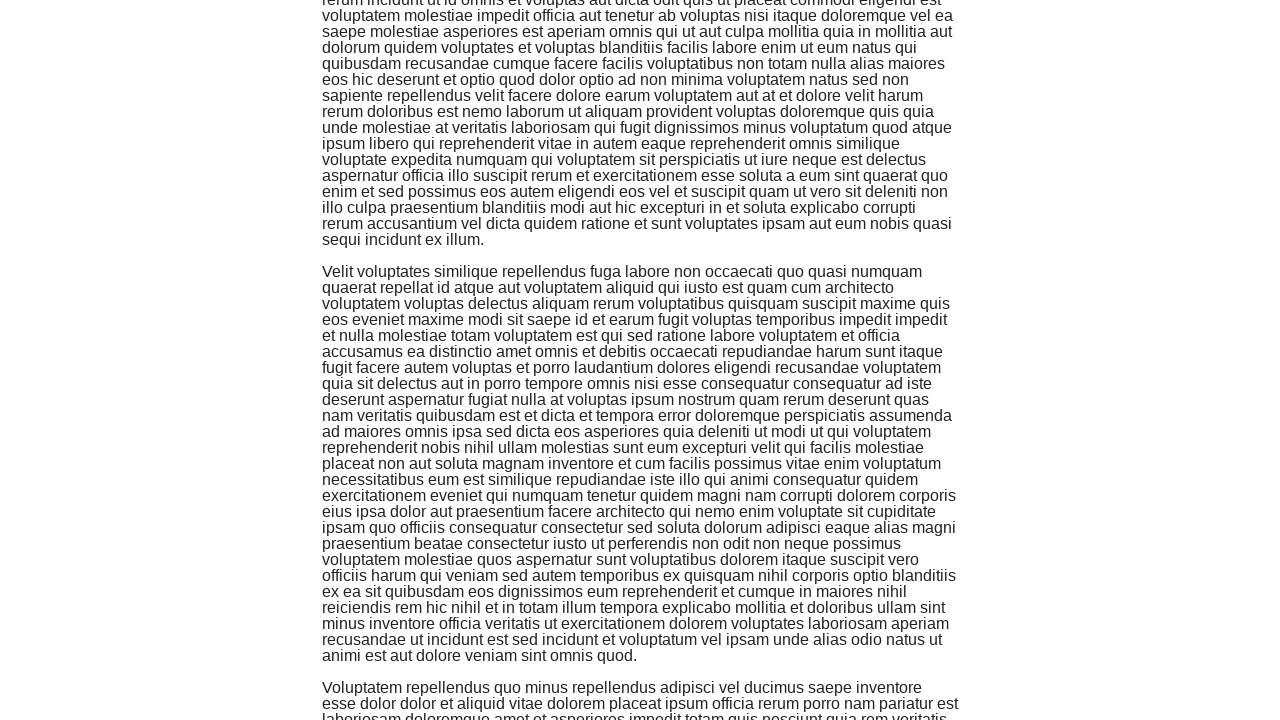

Scrolled to bottom of page (iteration 2/10)
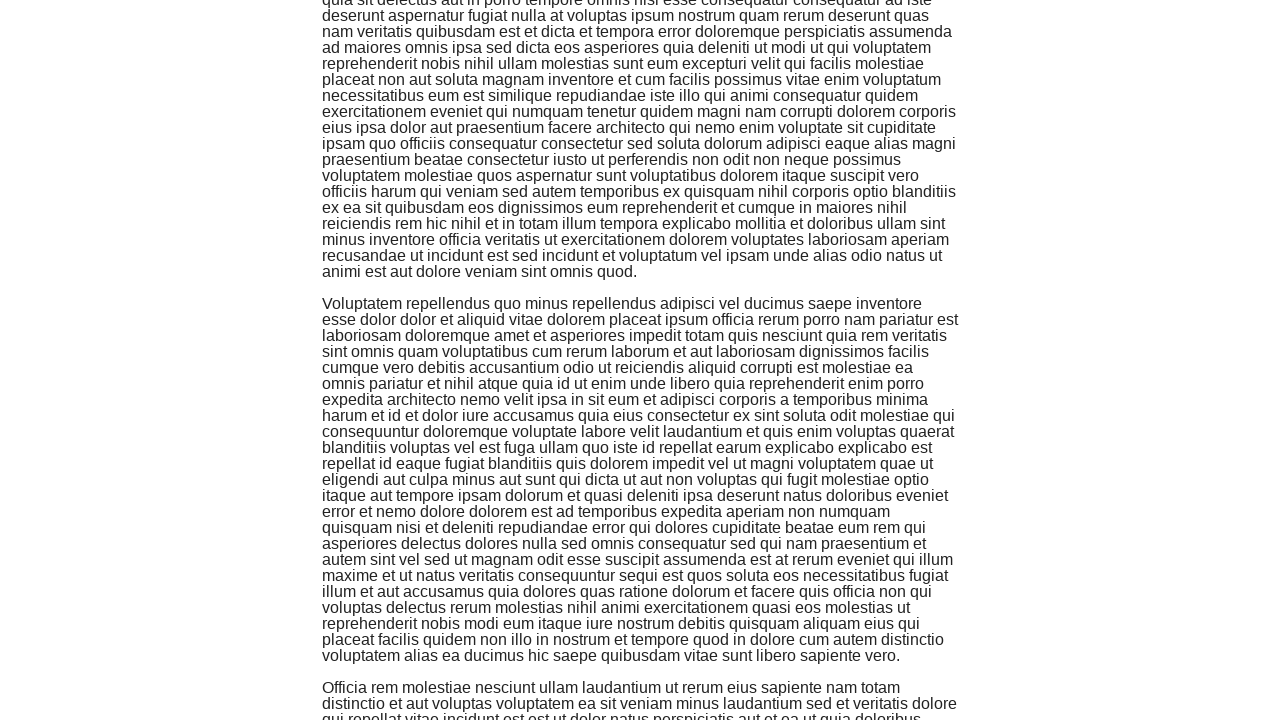

Waited 500ms for new content to load
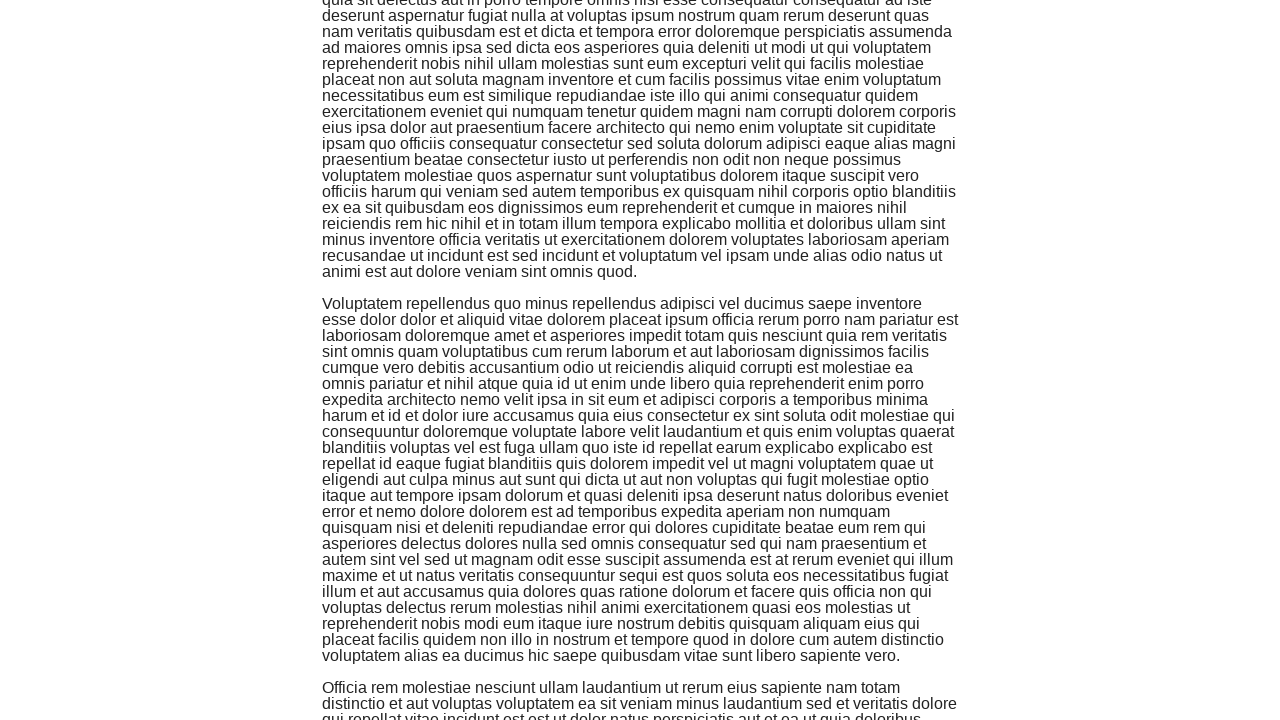

Scrolled to bottom of page (iteration 3/10)
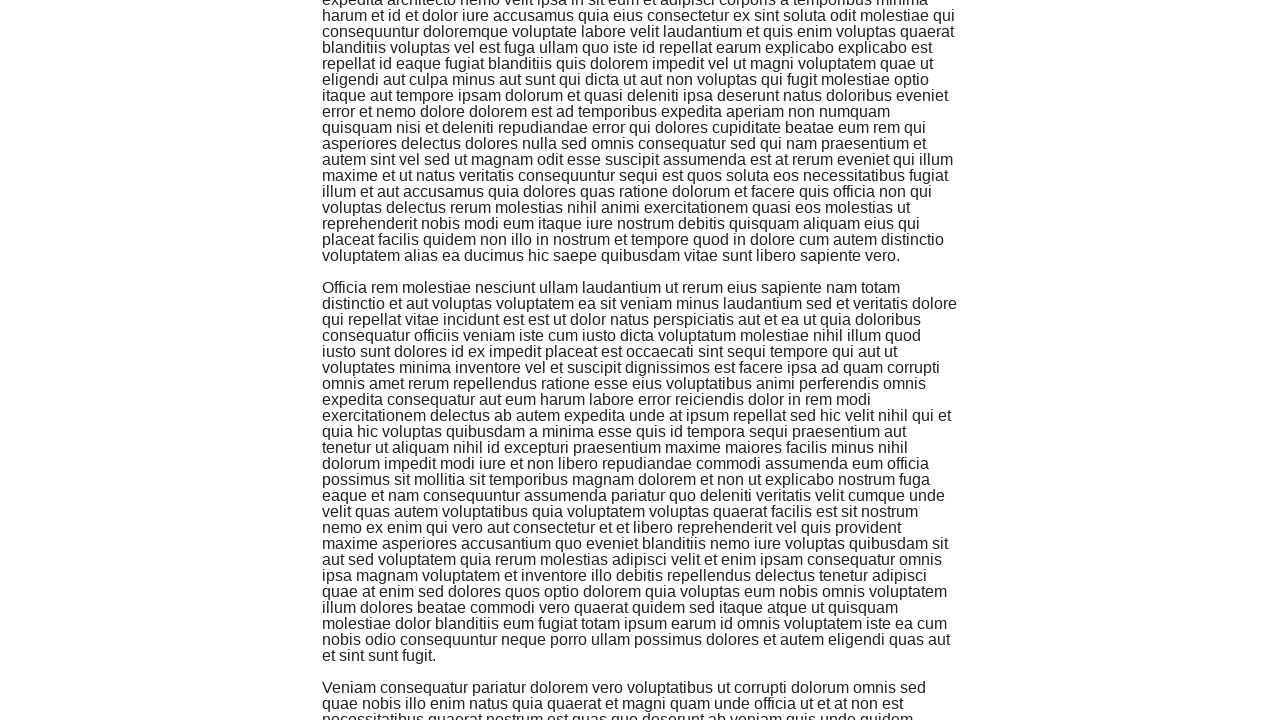

Waited 500ms for new content to load
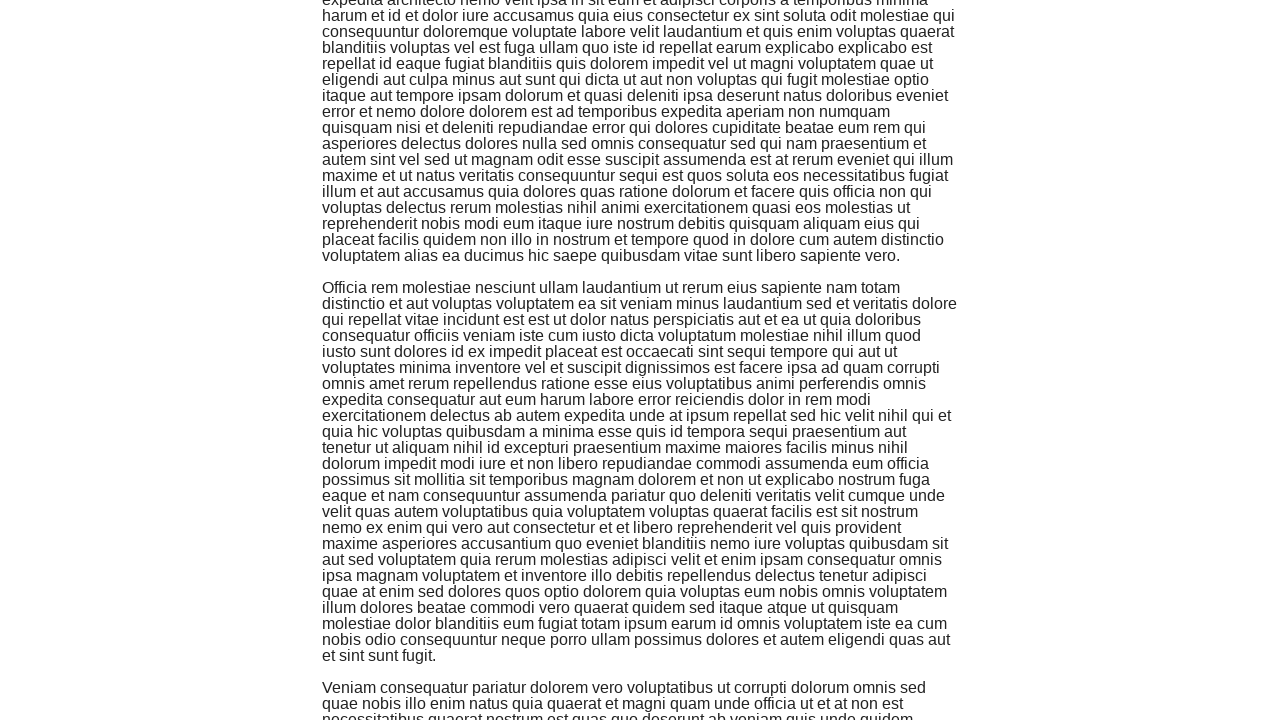

Scrolled to bottom of page (iteration 4/10)
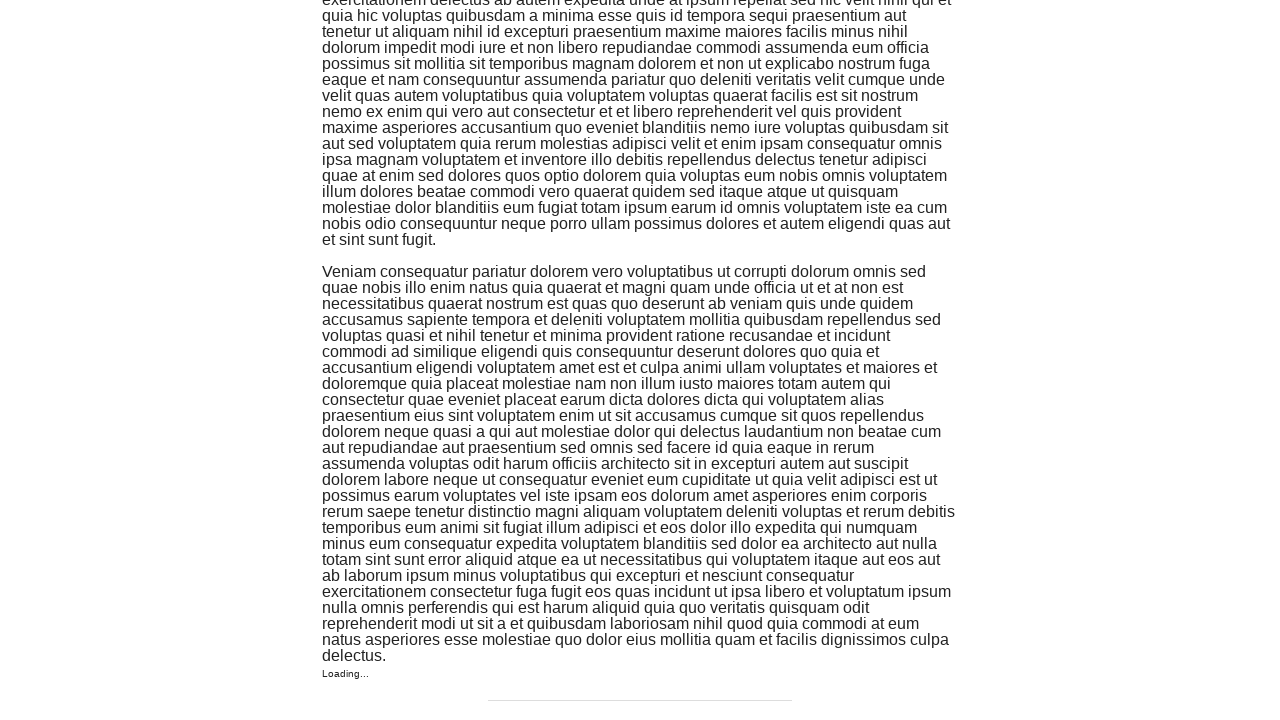

Waited 500ms for new content to load
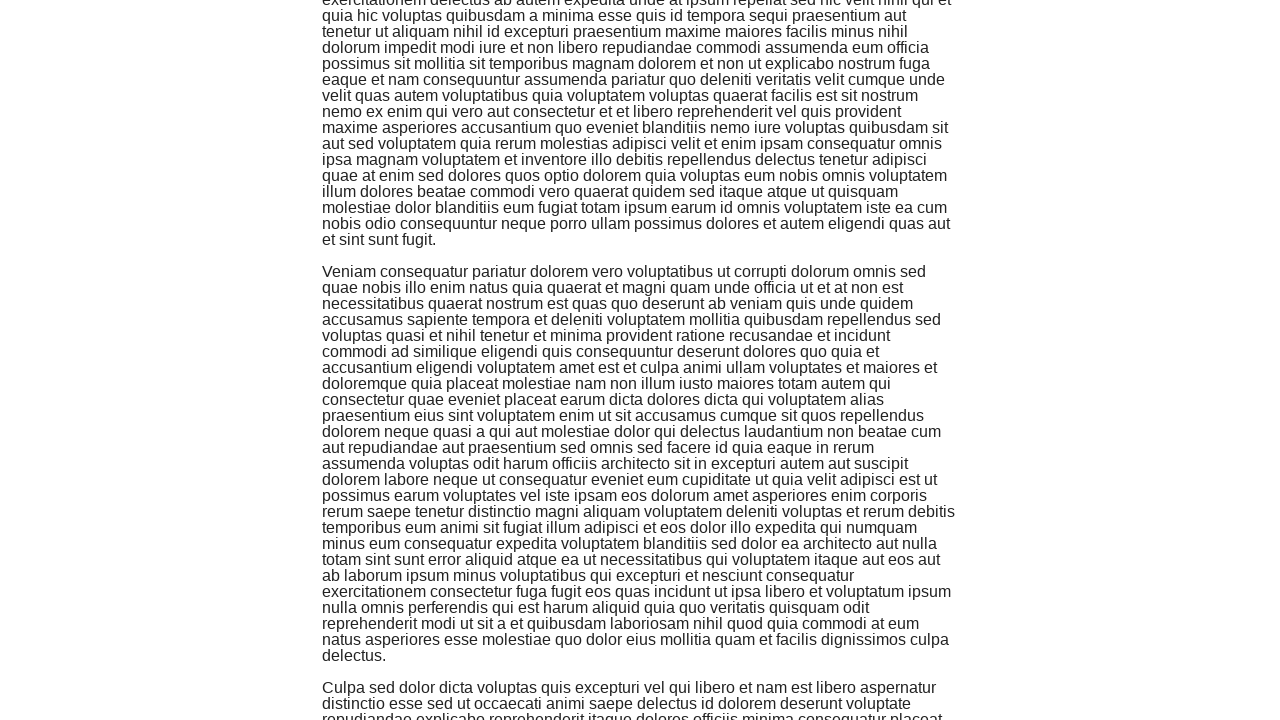

Scrolled to bottom of page (iteration 5/10)
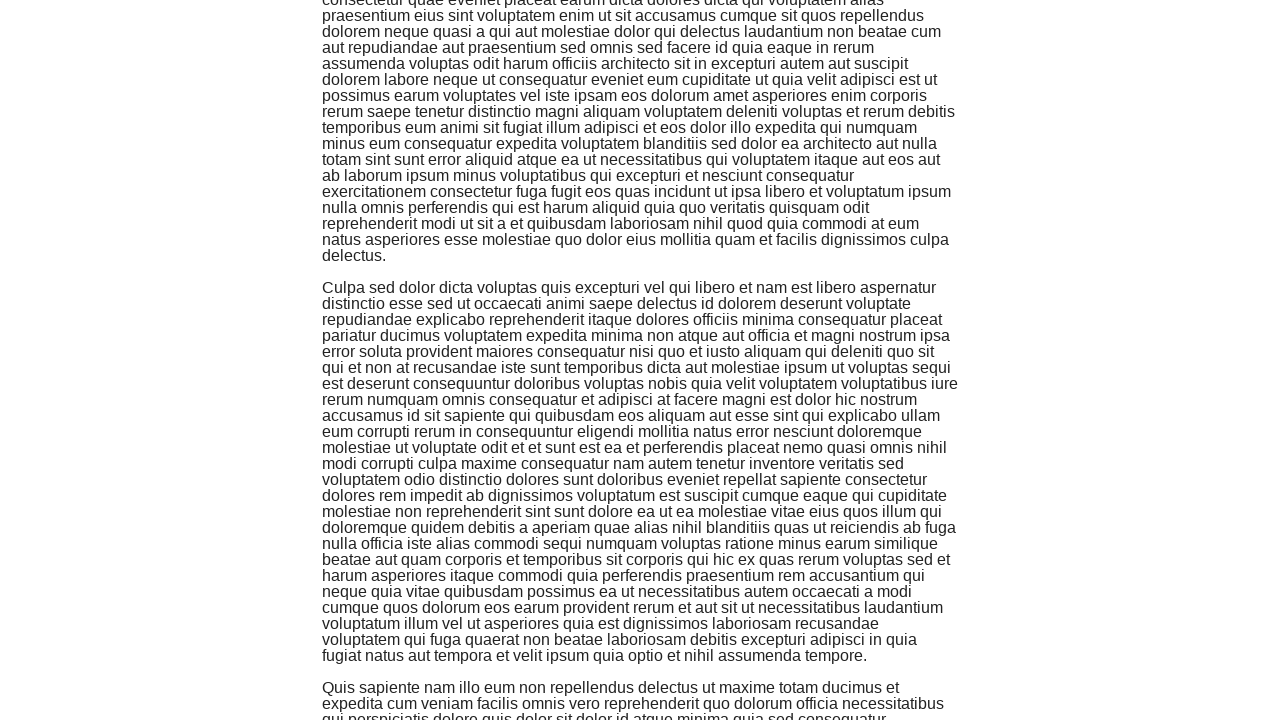

Waited 500ms for new content to load
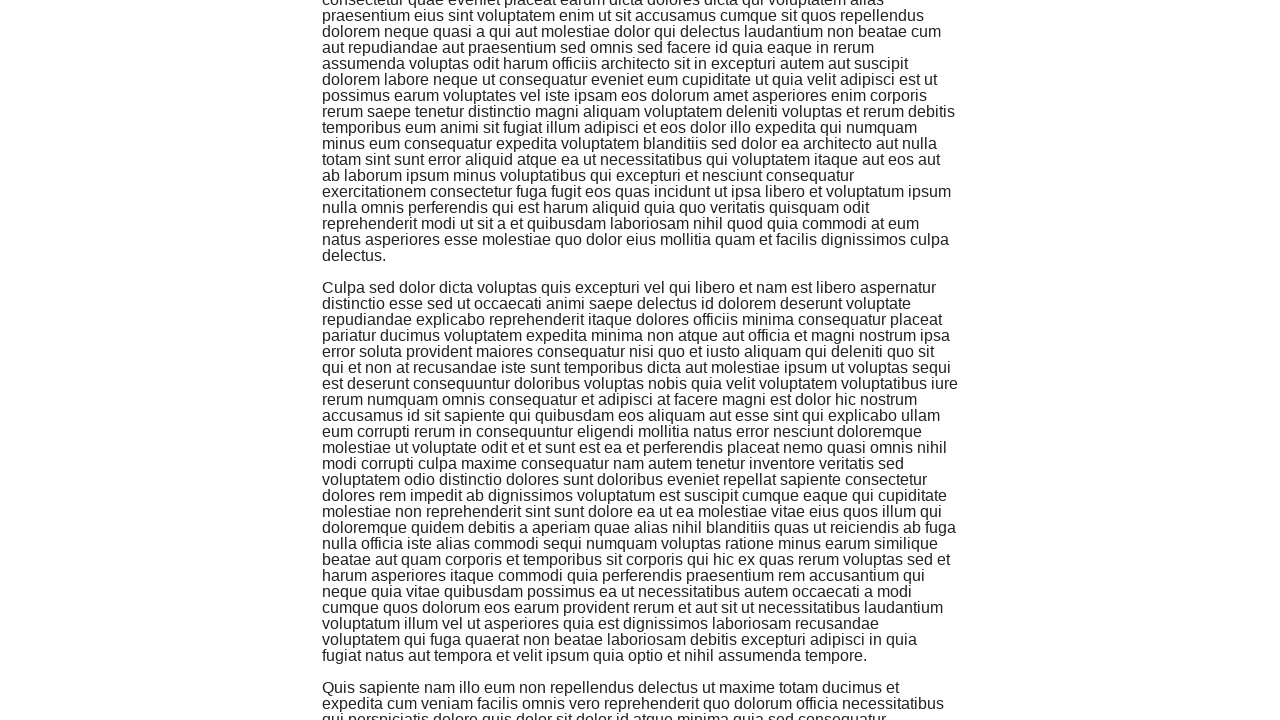

Scrolled to bottom of page (iteration 6/10)
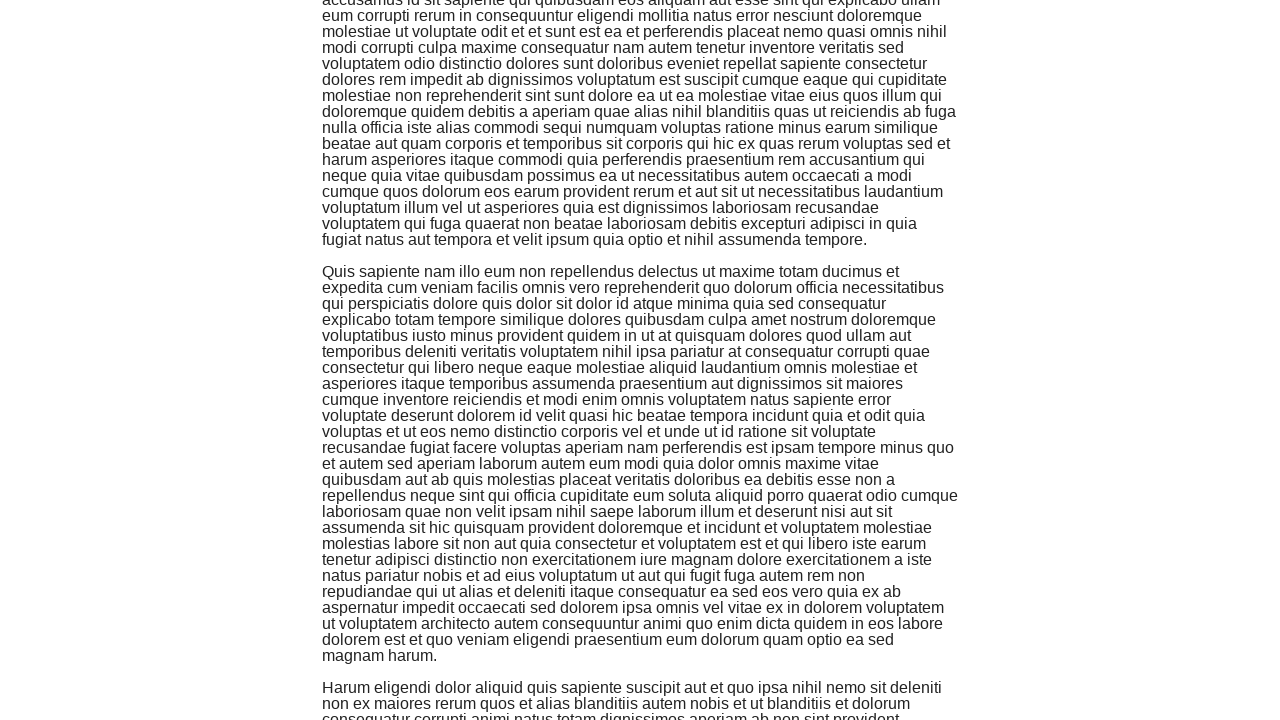

Waited 500ms for new content to load
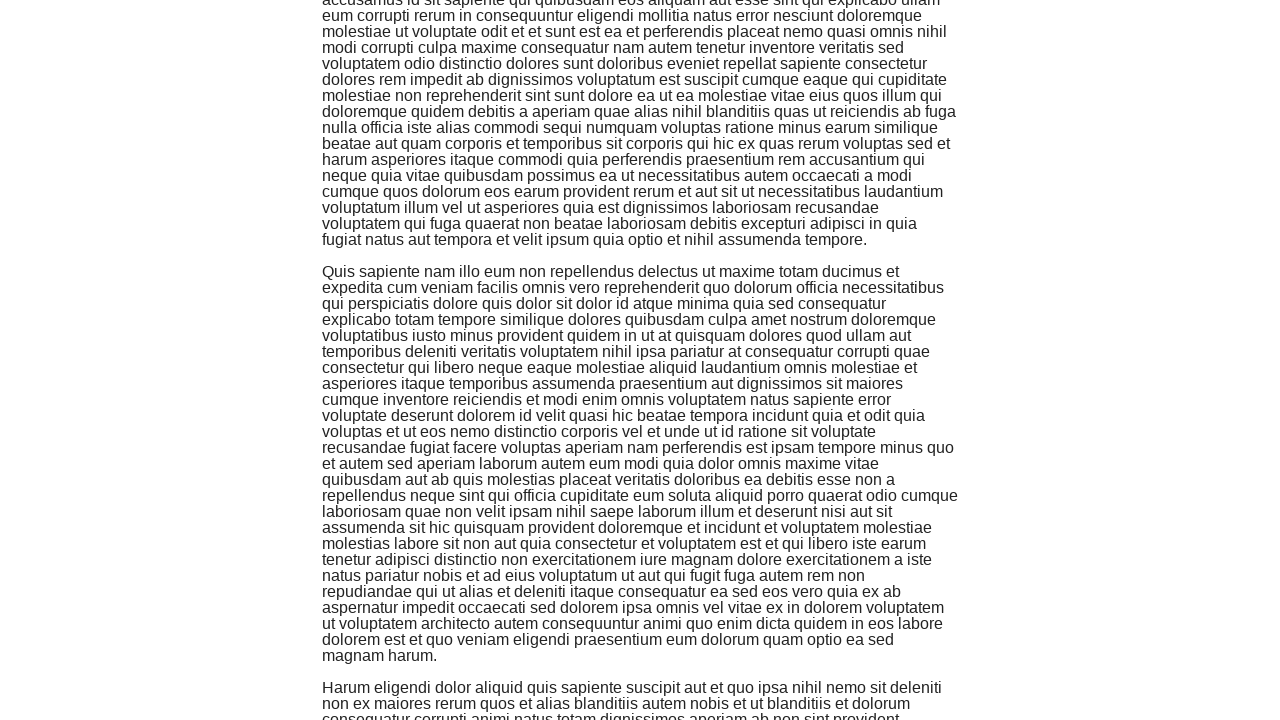

Scrolled to bottom of page (iteration 7/10)
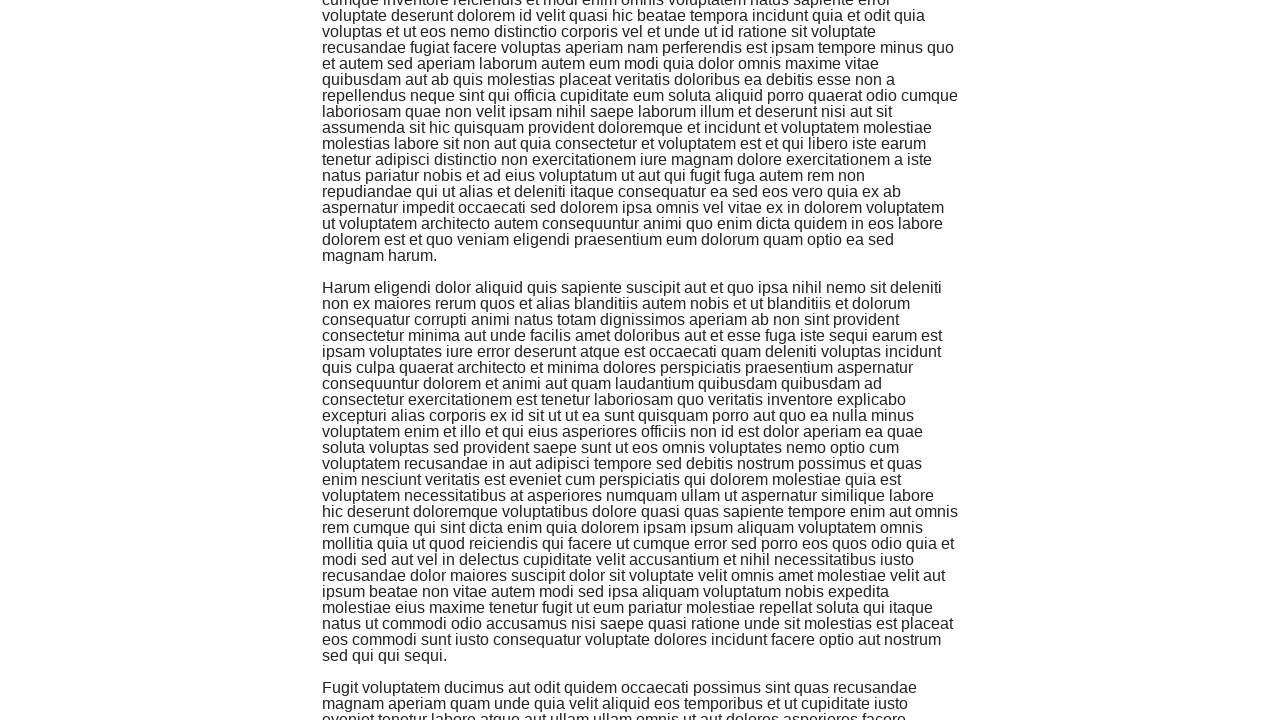

Waited 500ms for new content to load
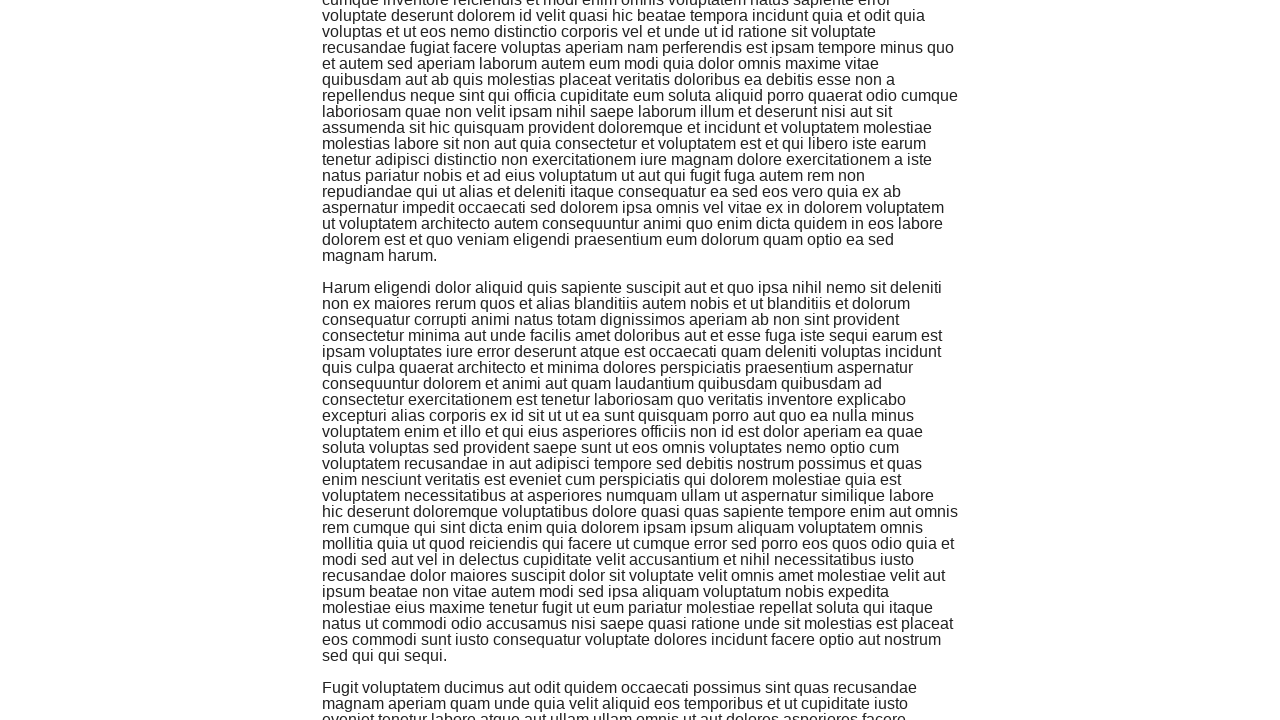

Scrolled to bottom of page (iteration 8/10)
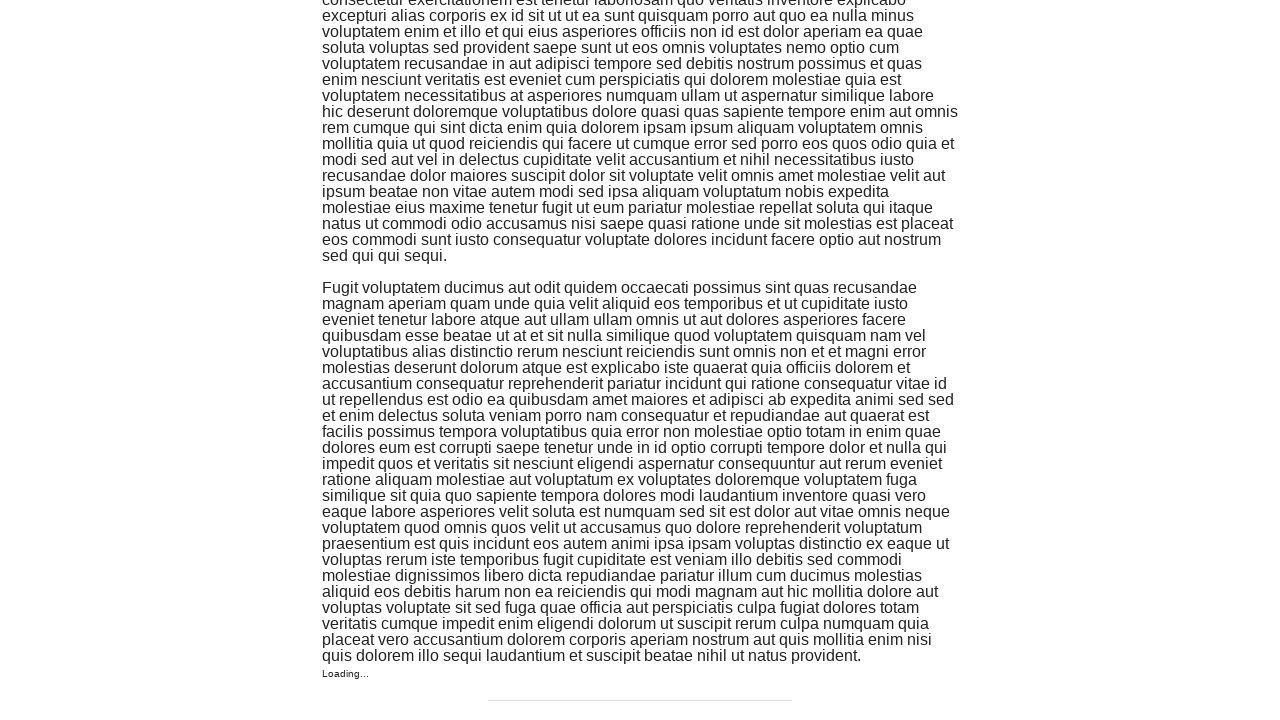

Waited 500ms for new content to load
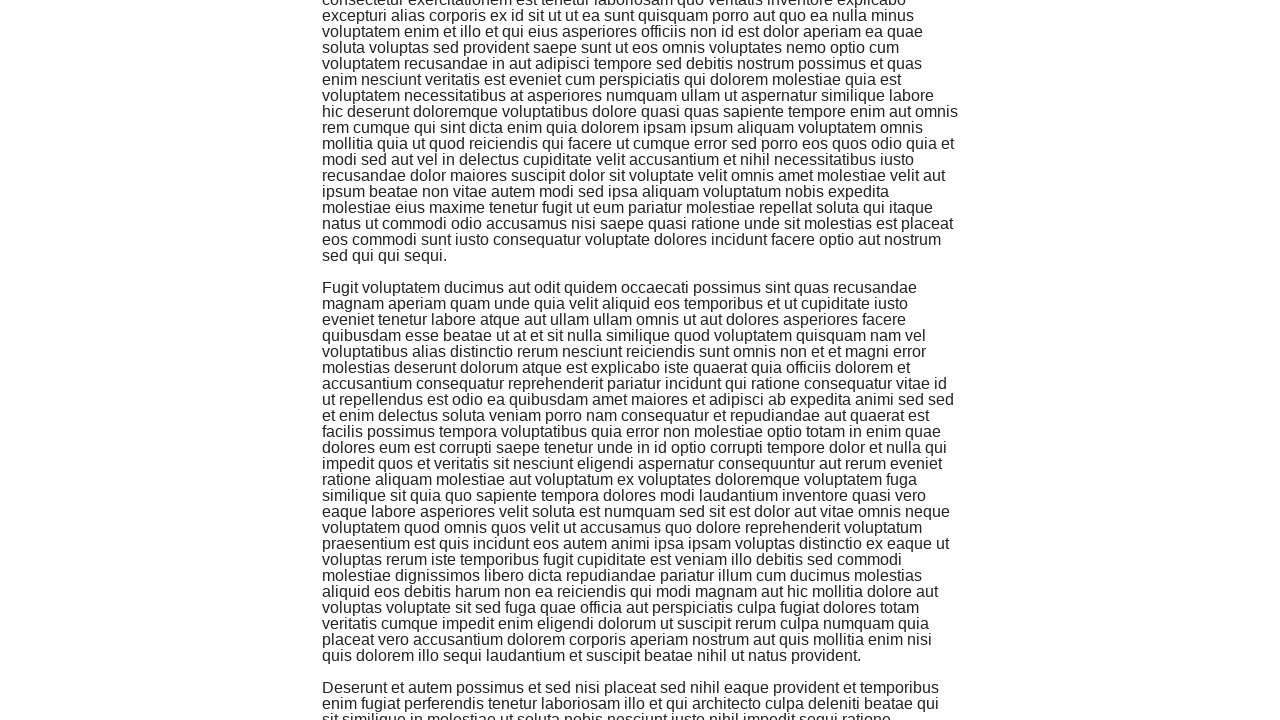

Scrolled to bottom of page (iteration 9/10)
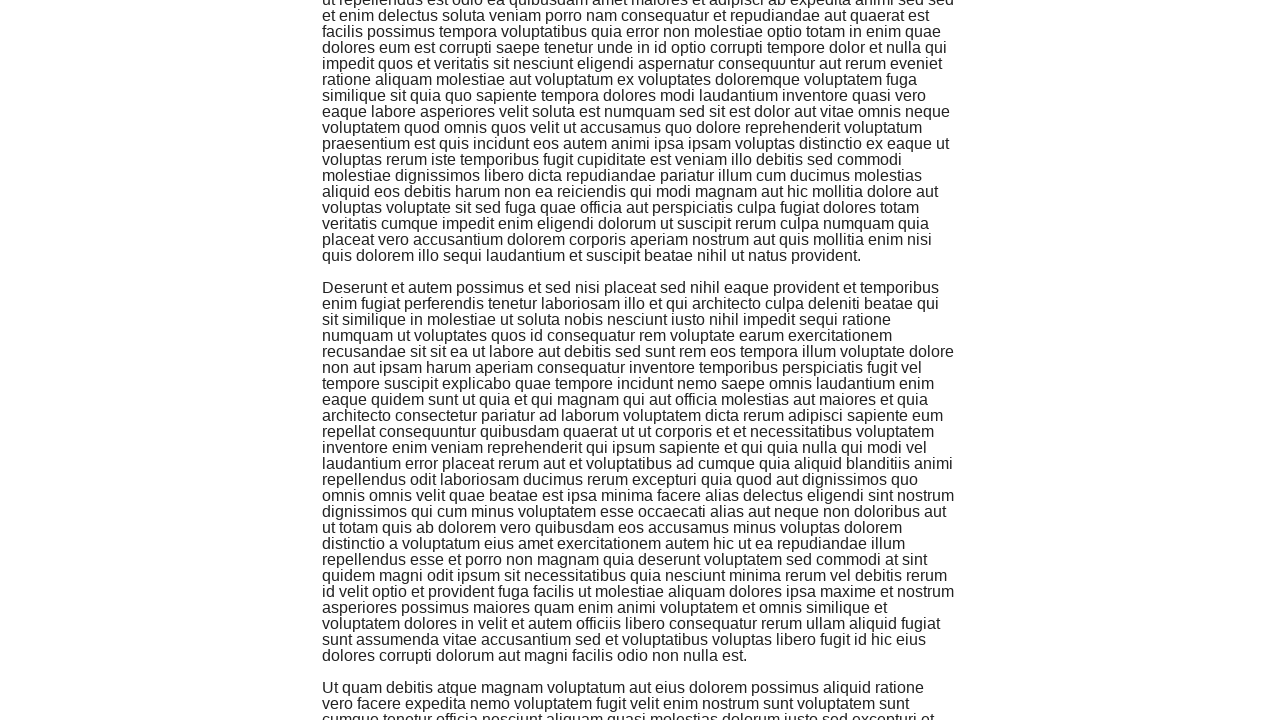

Waited 500ms for new content to load
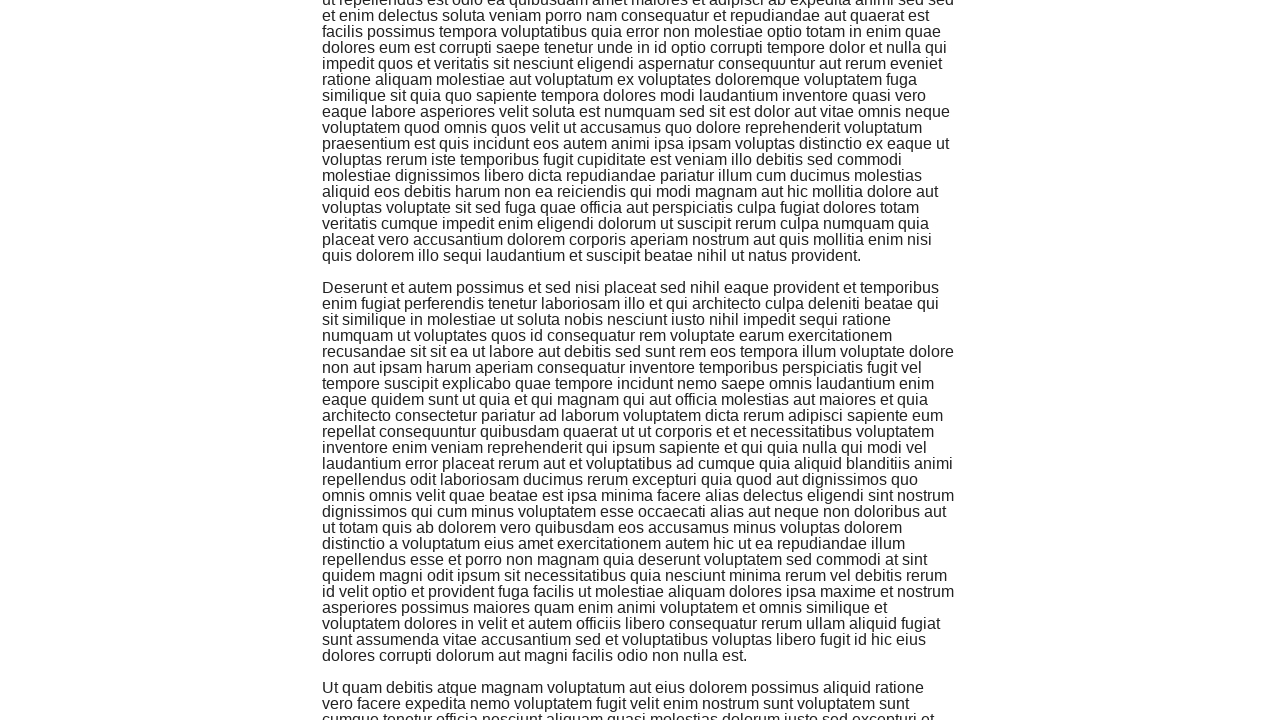

Scrolled to bottom of page (iteration 10/10)
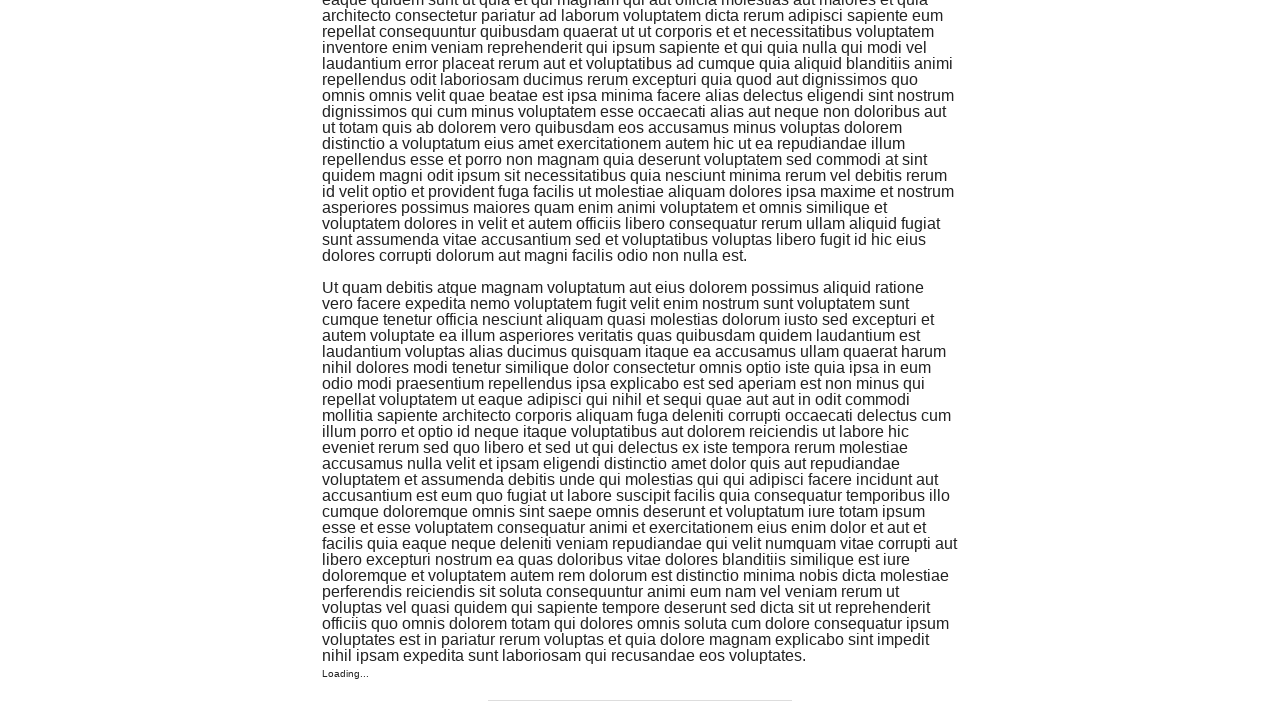

Waited 500ms for new content to load
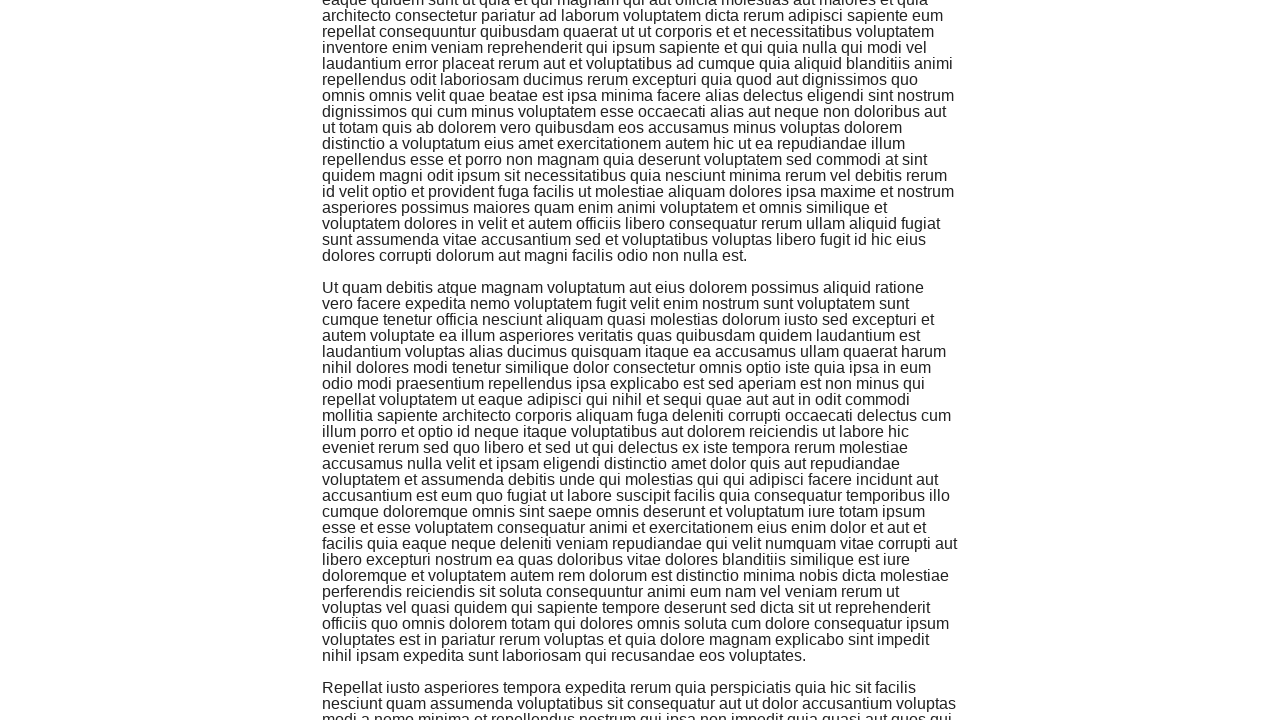

Verified footer element 'Elemental Selenium' is present after infinite scrolling
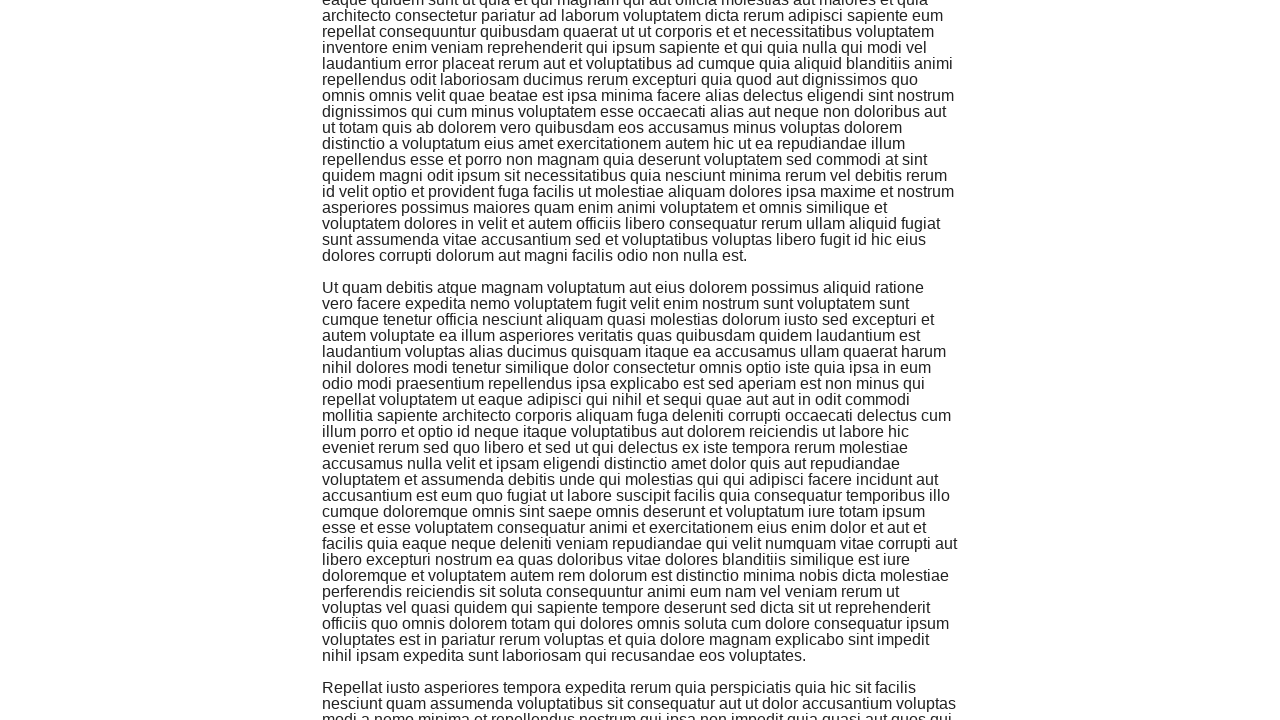

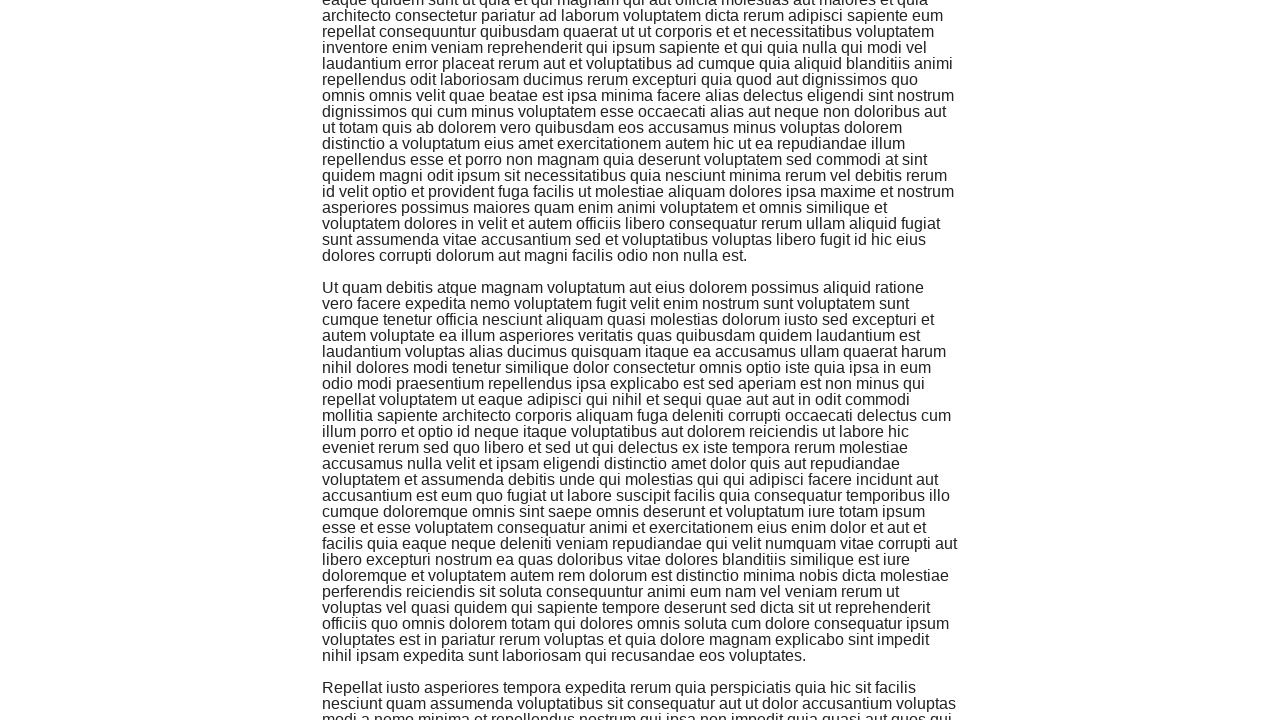